Navigates to Form Authentication page and verifies the h2 element text using XPath

Starting URL: https://the-internet.herokuapp.com/

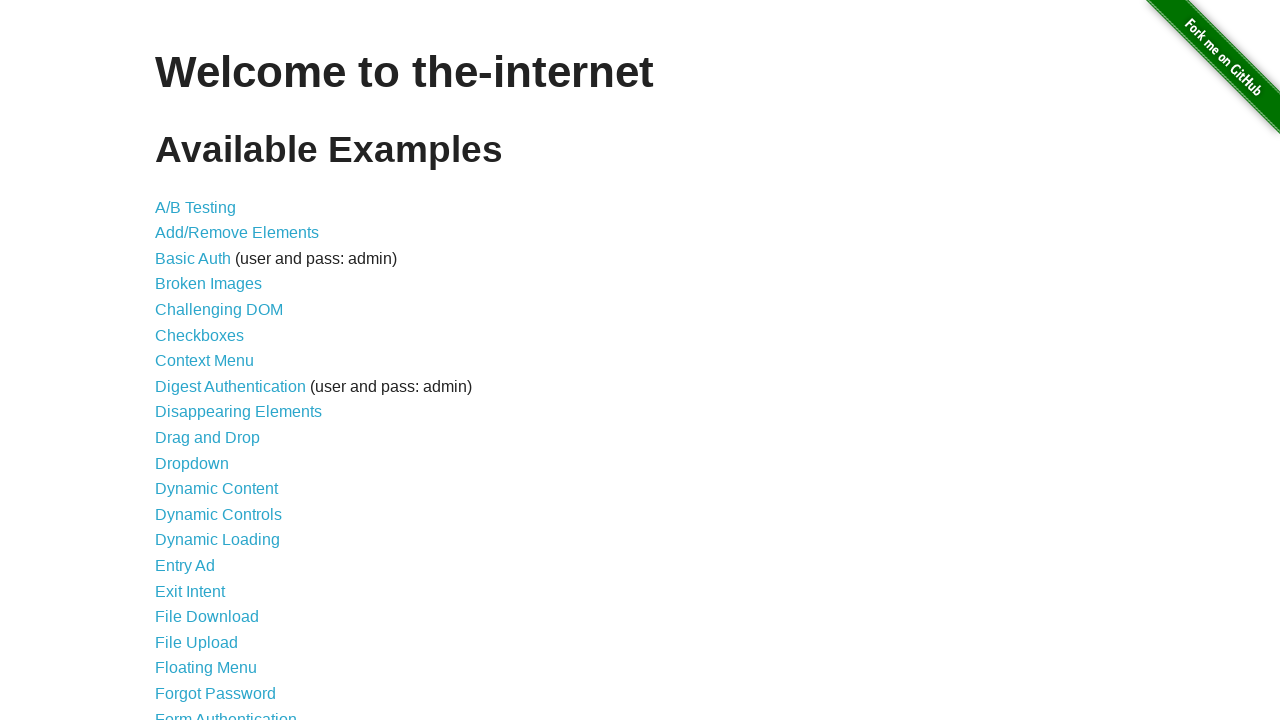

Clicked on Form Authentication link at (226, 712) on text=Form Authentication
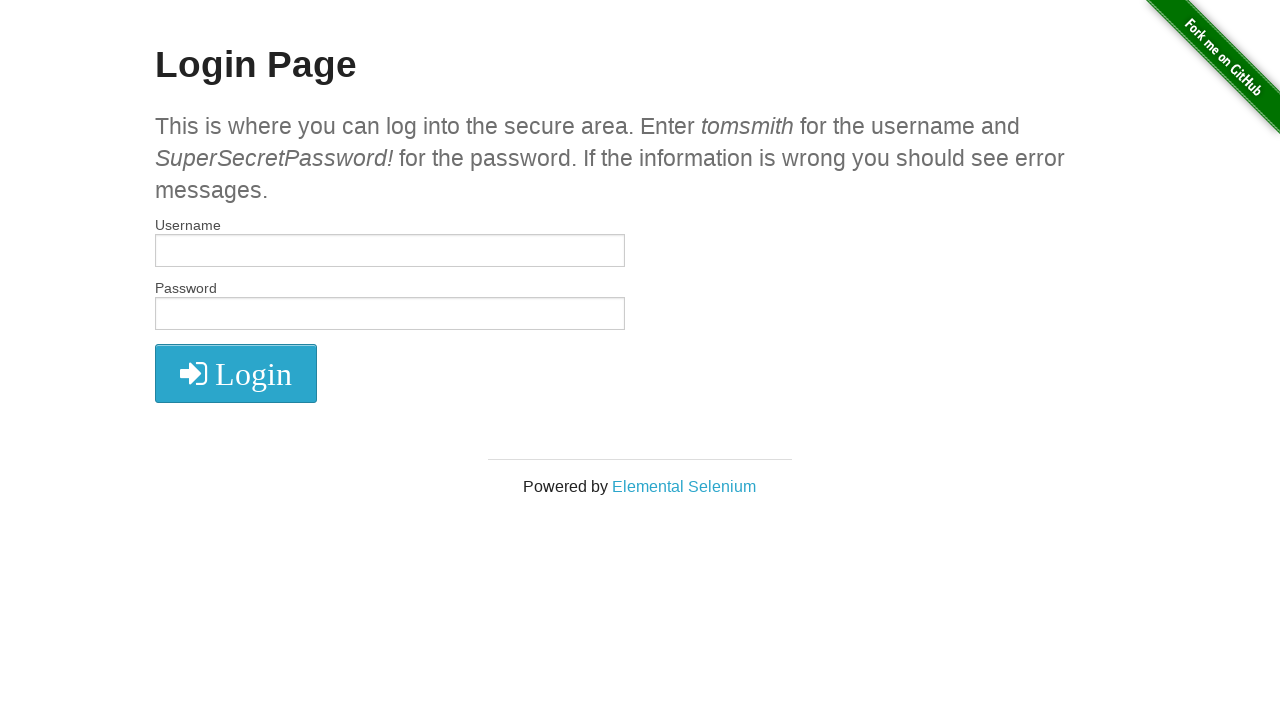

Verified h2 element text is 'Login Page' using XPath
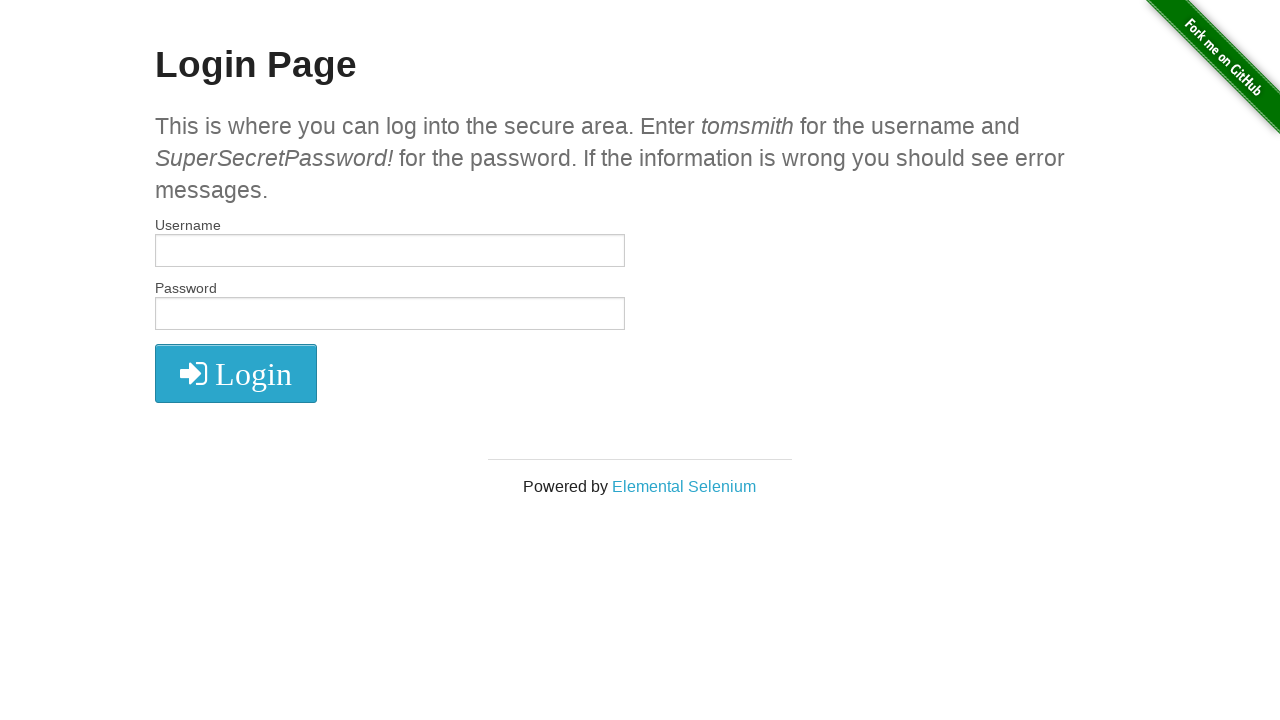

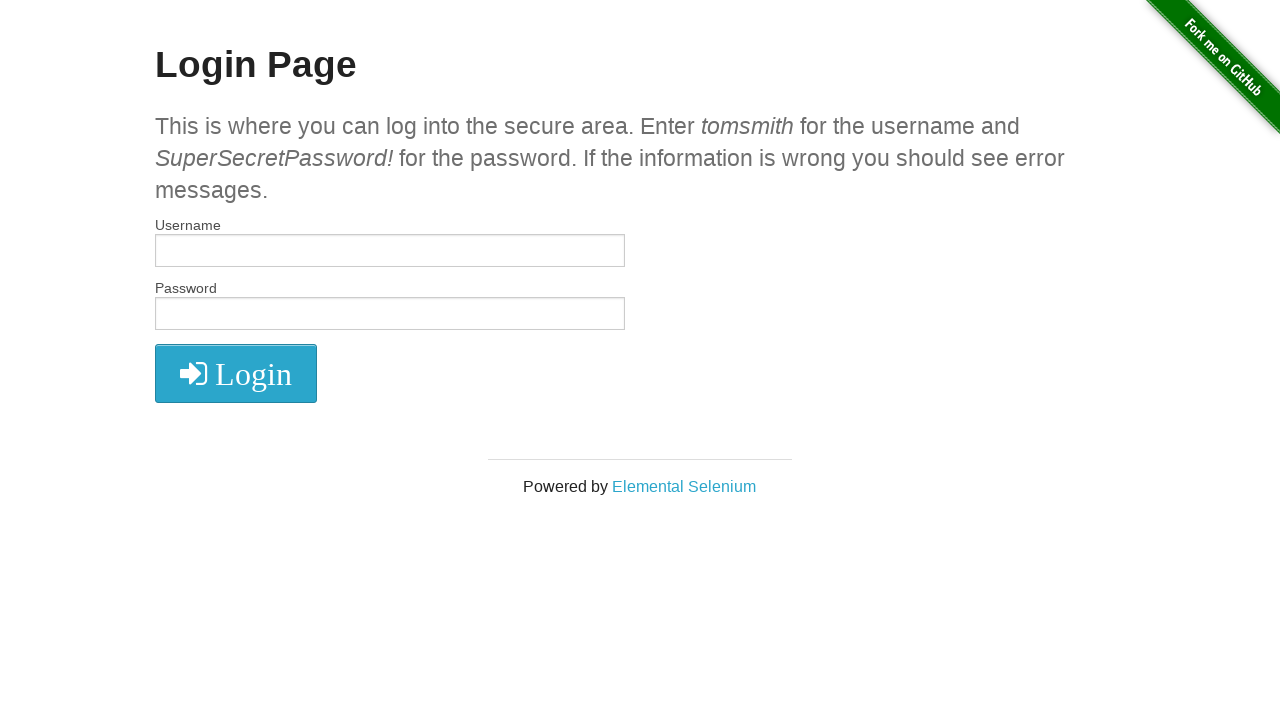